Tests dropdown functionality by selecting options using different methods (index, value, visible text) and verifying the dropdown contents

Starting URL: https://the-internet.herokuapp.com/dropdown

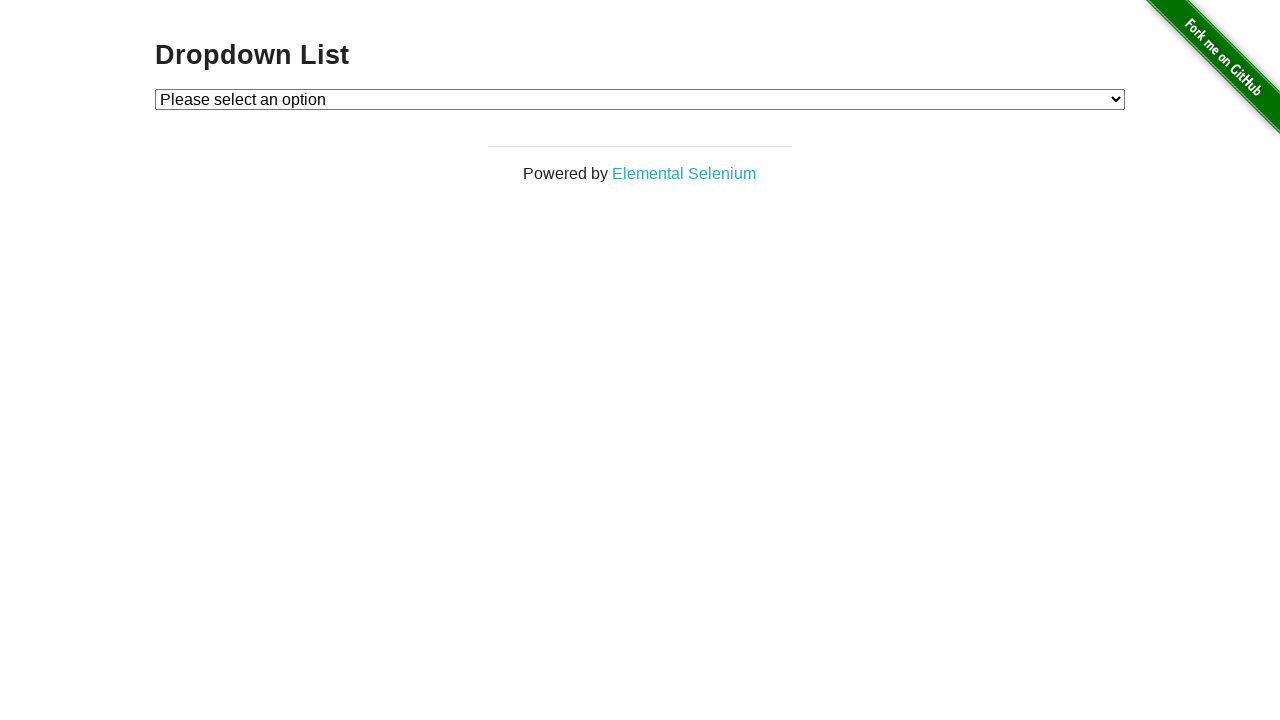

Located dropdown element with id 'dropdown'
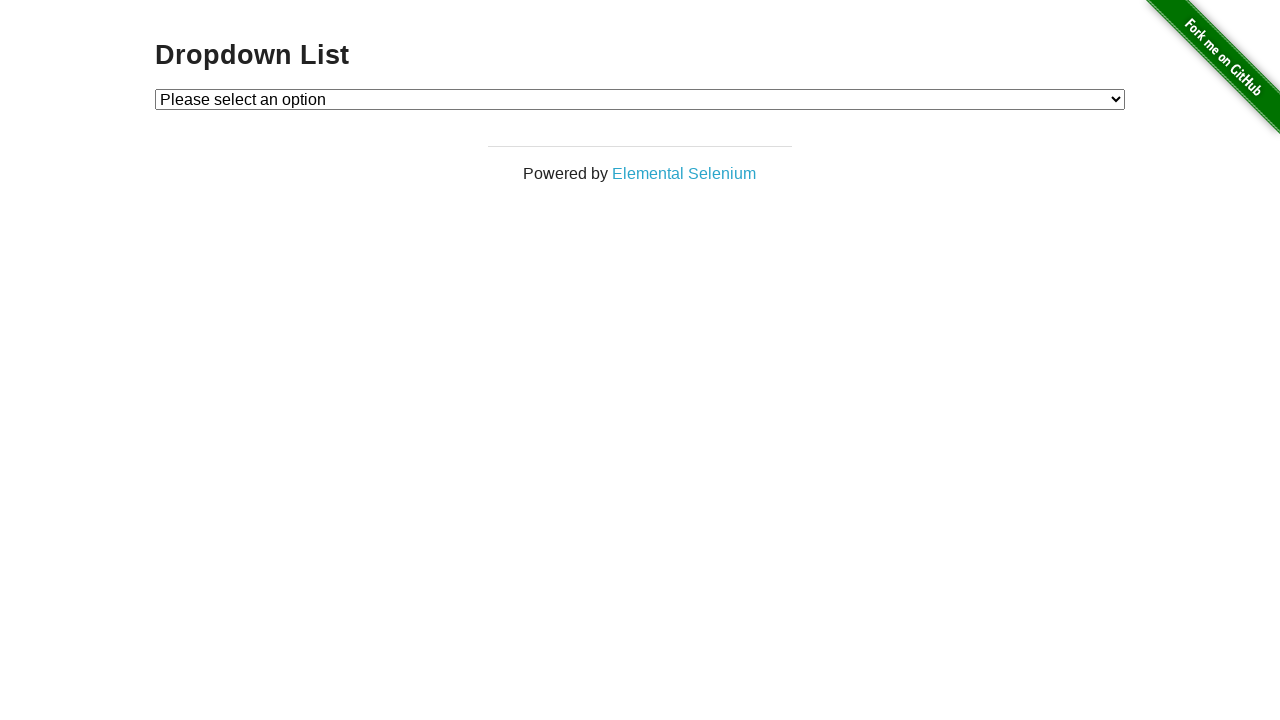

Selected Option 1 by index (index 1) on #dropdown
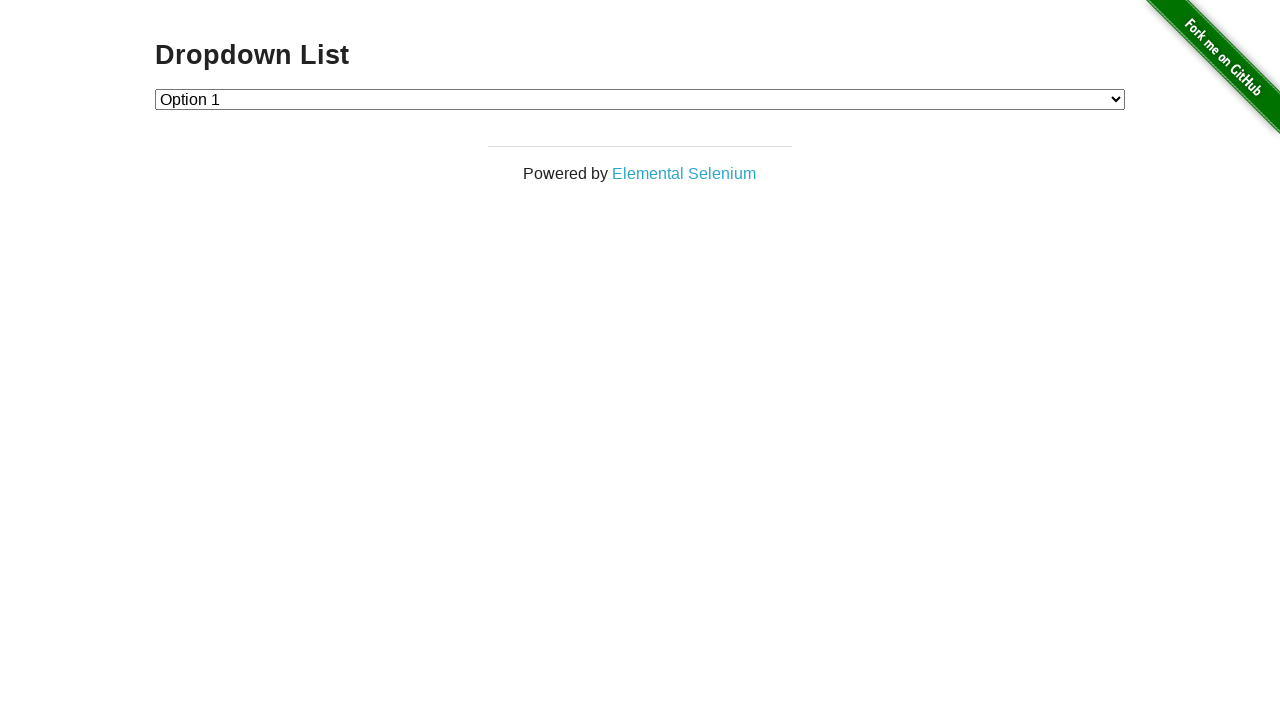

Selected Option 2 by value '2' on #dropdown
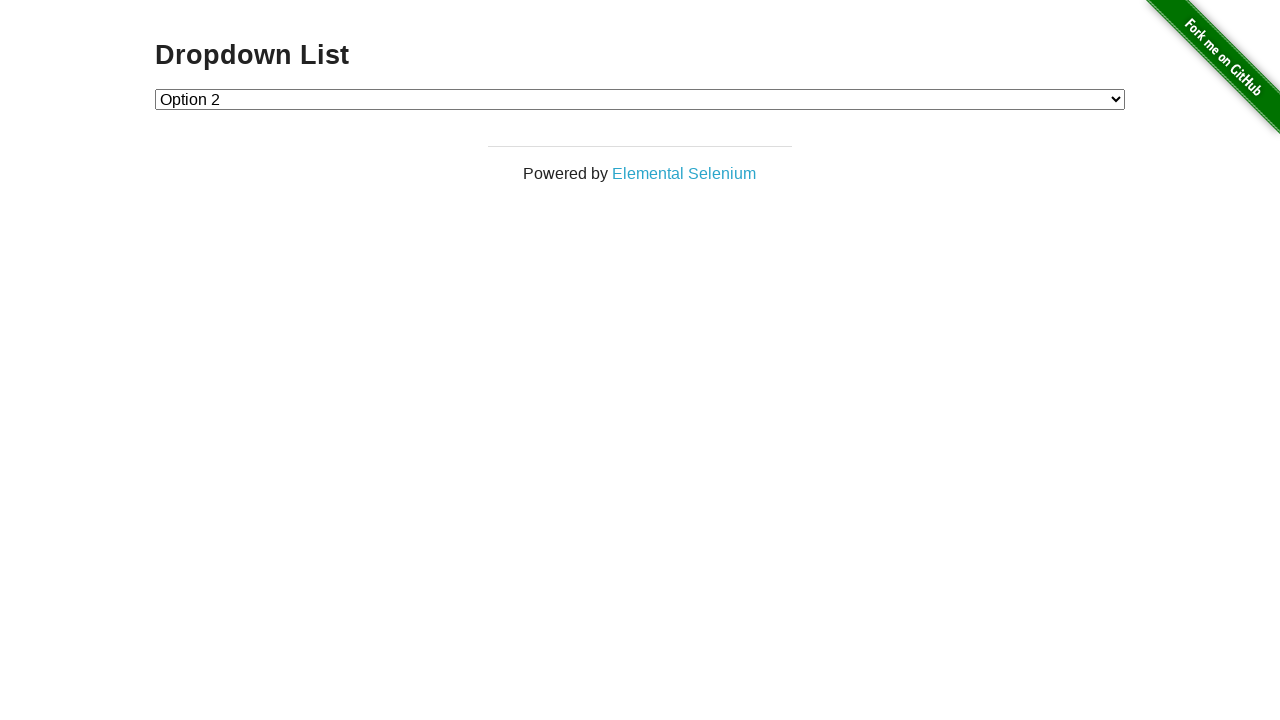

Selected Option 1 by visible text label 'Option 1' on #dropdown
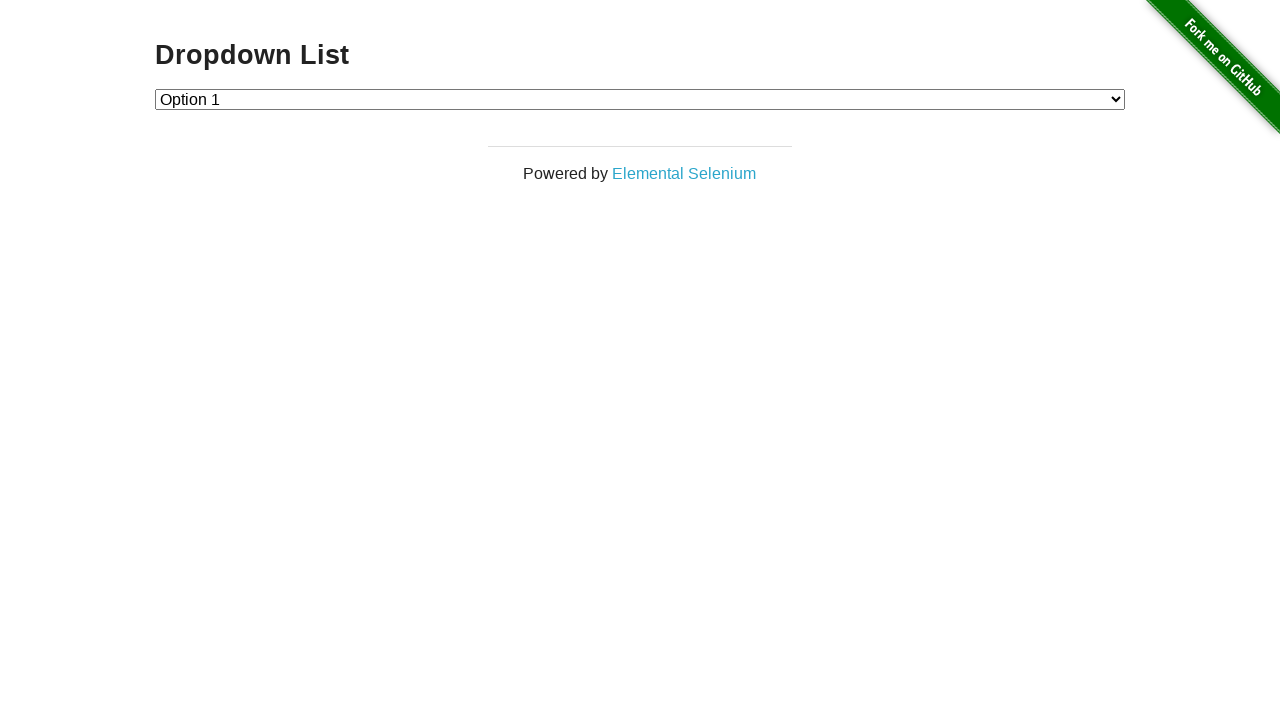

Retrieved all option elements from dropdown
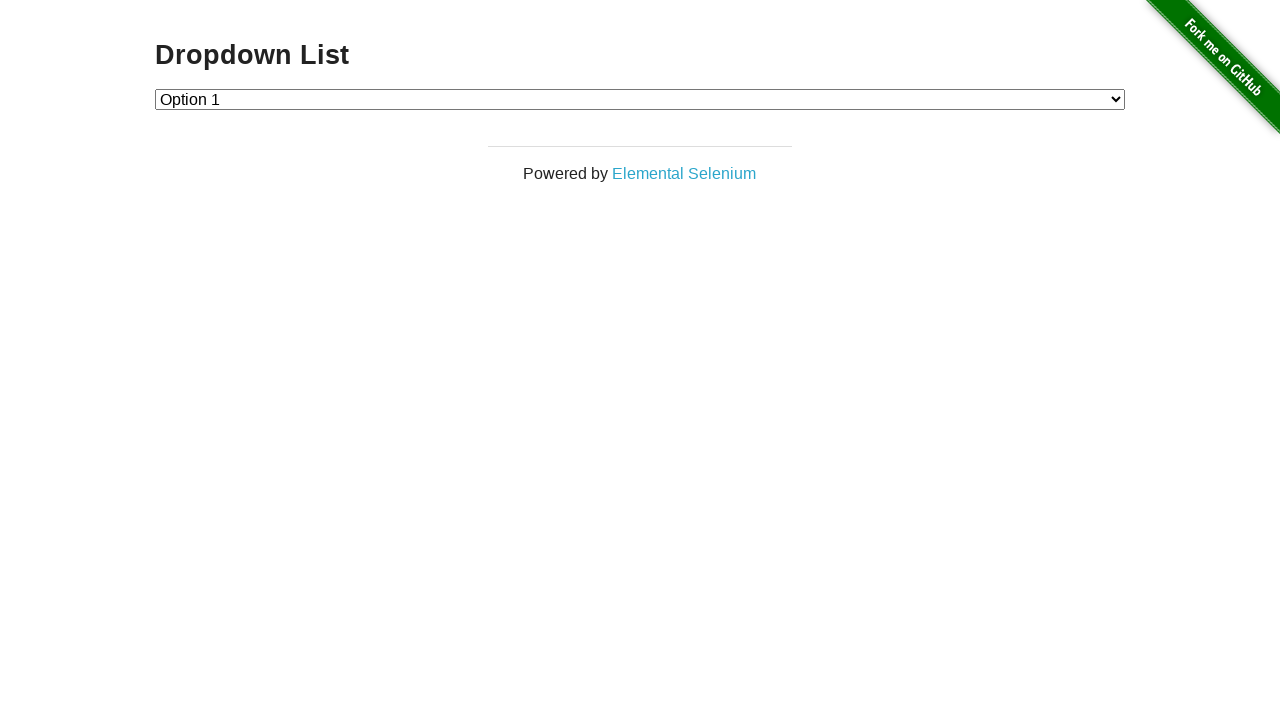

Verified dropdown has 3 options (expected 4 including default disabled option)
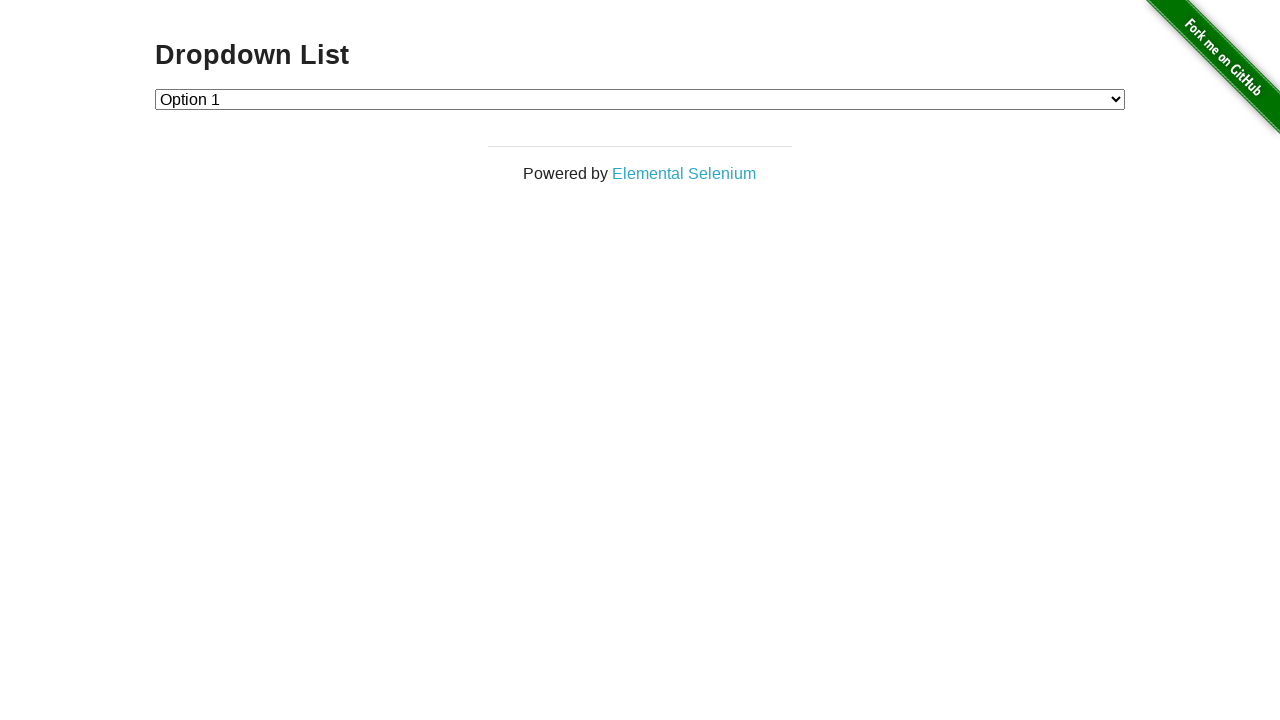

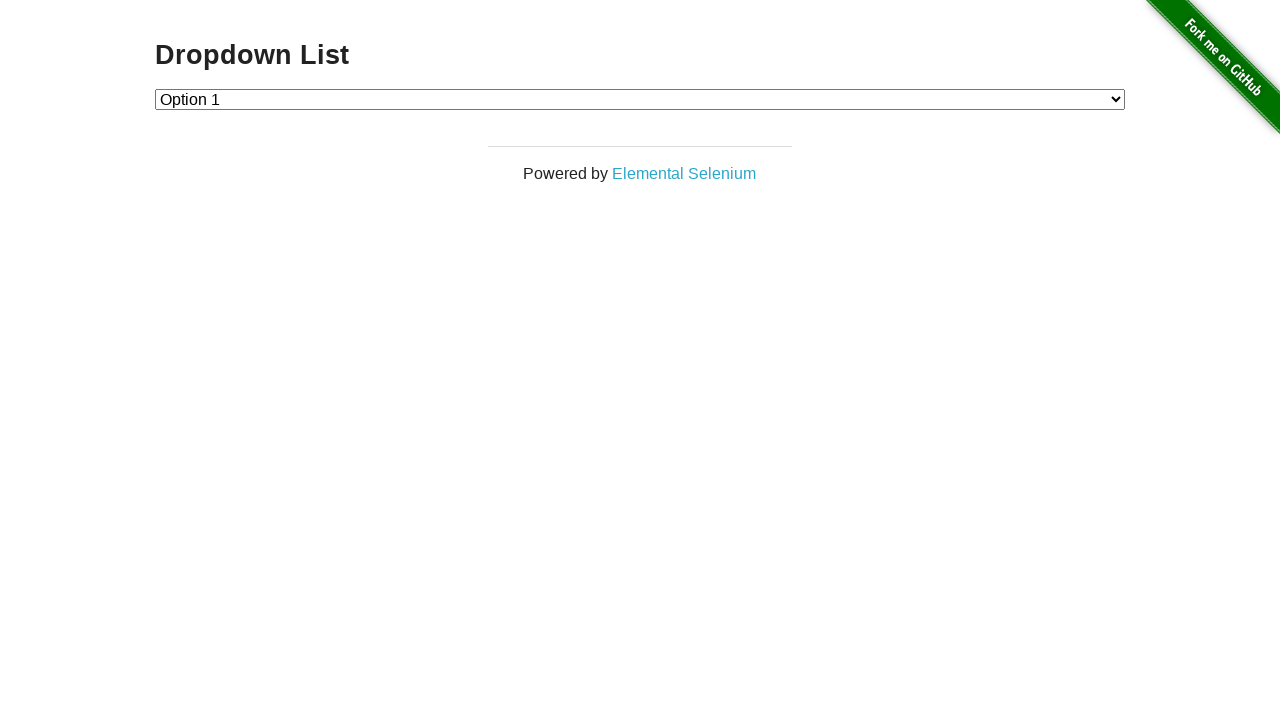